Tests JavaScript prompt dialog by triggering it, entering text "Faruk", accepting it, and verifying the result contains the entered text

Starting URL: https://the-internet.herokuapp.com/javascript_alerts

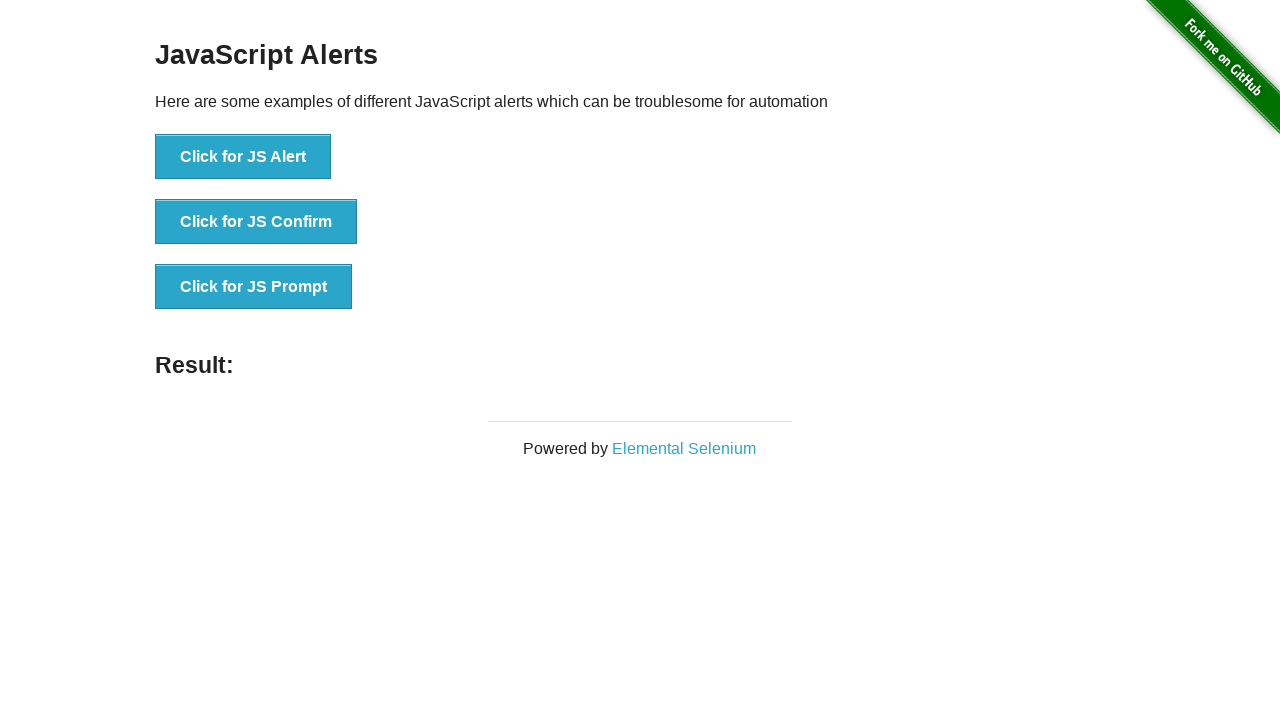

Set up dialog handler to accept prompt with text 'Faruk'
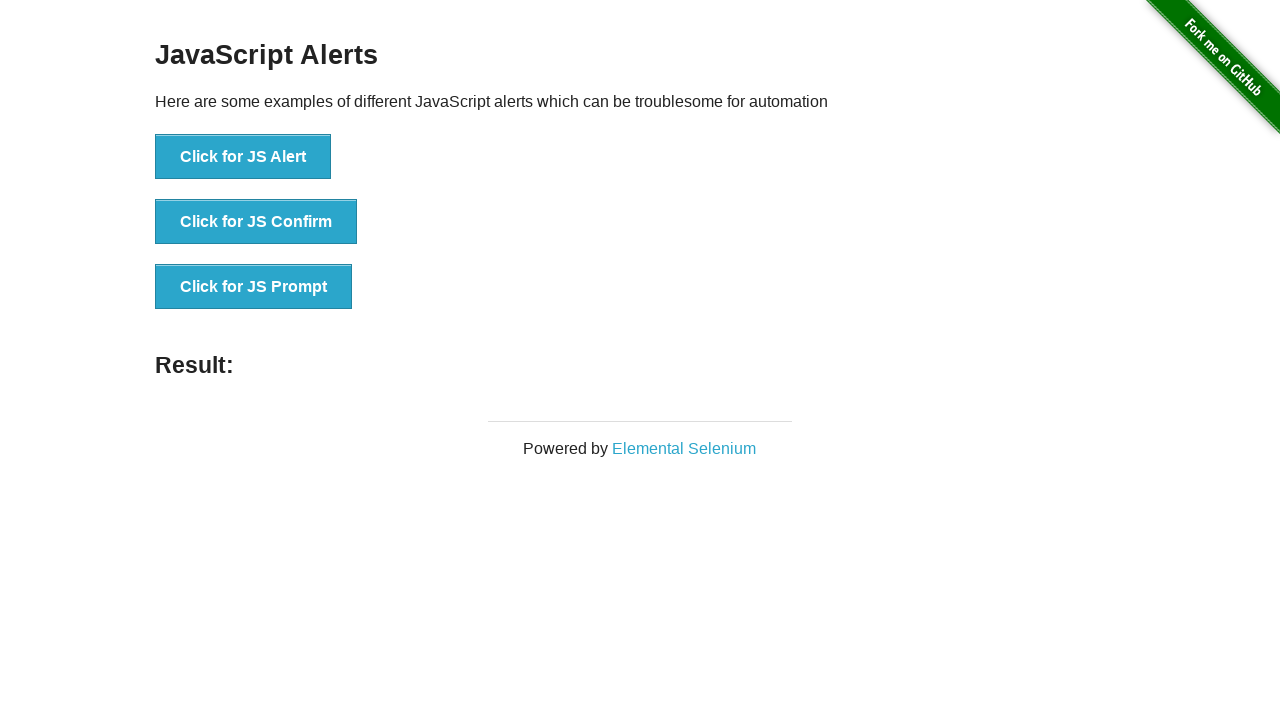

Clicked button to trigger JavaScript prompt dialog at (254, 287) on button[onclick='jsPrompt()']
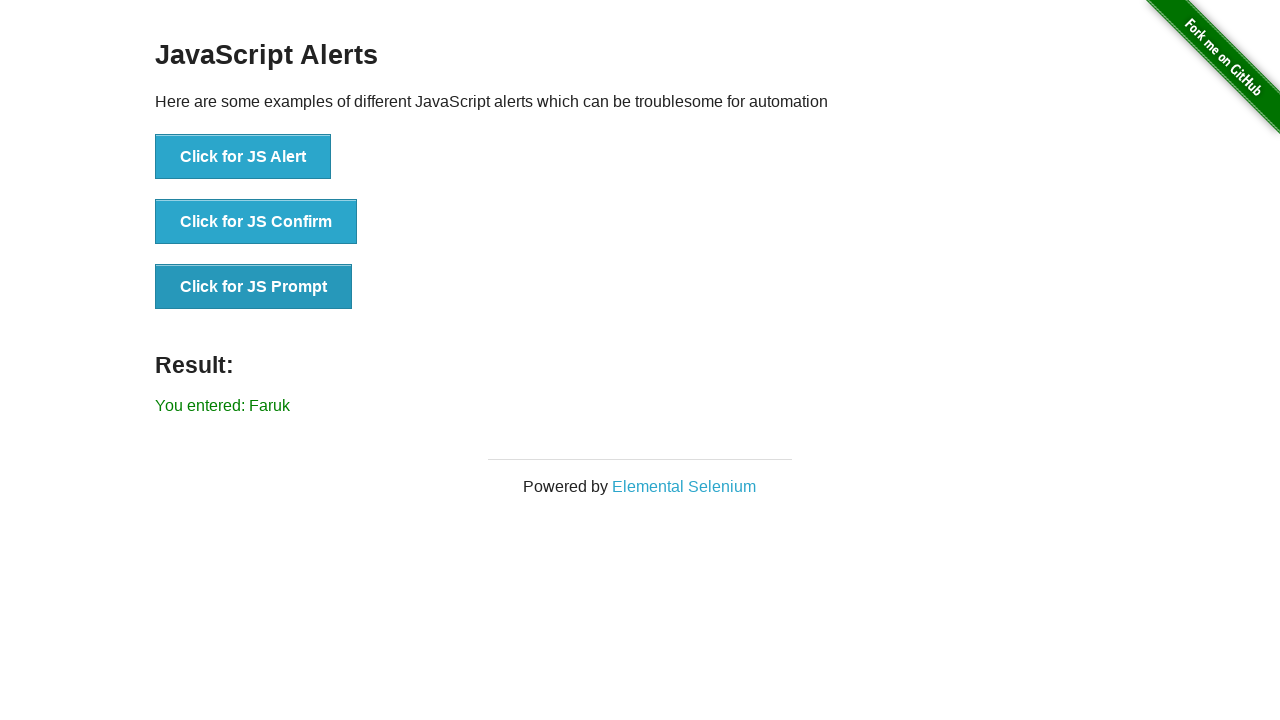

Retrieved result text from page
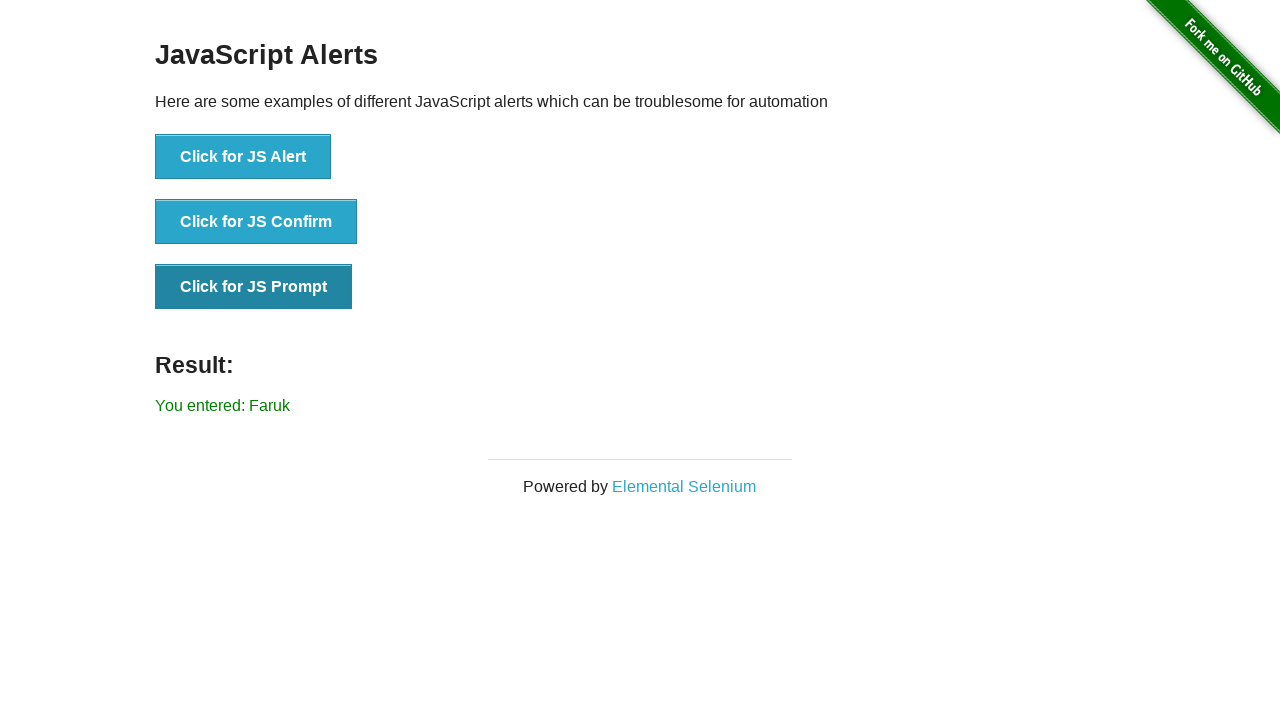

Verified that result text contains 'Faruk'
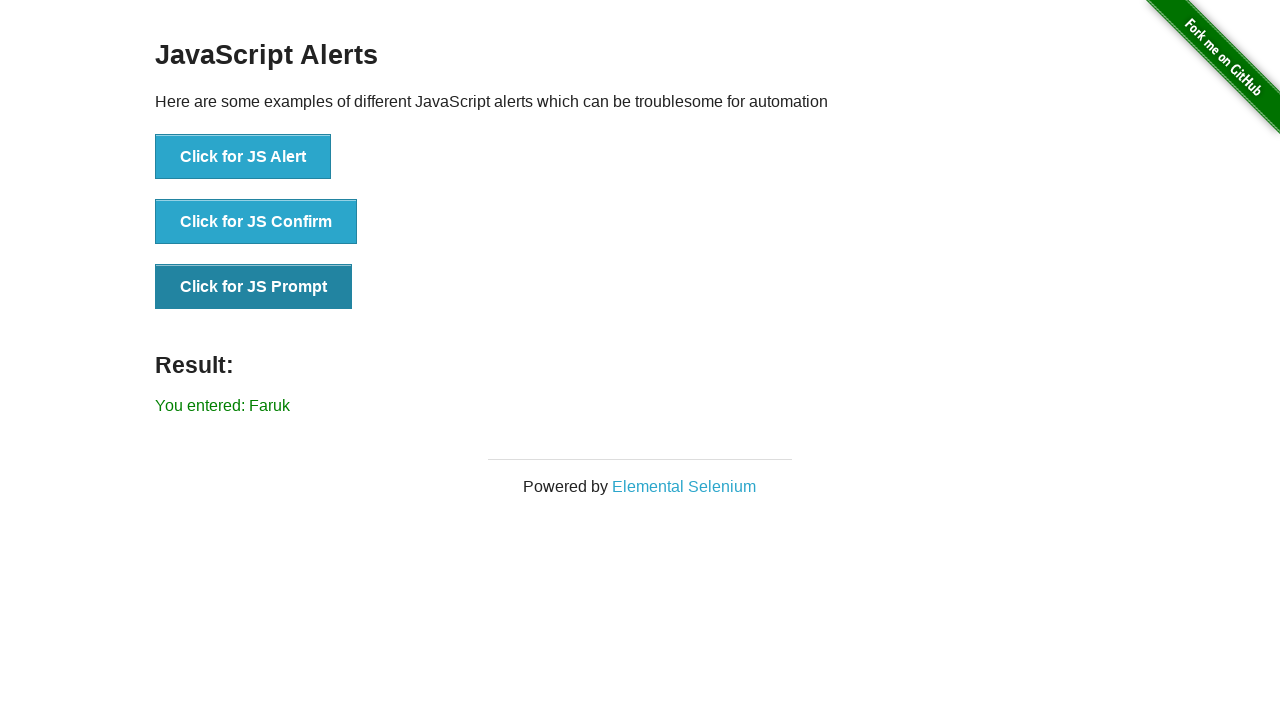

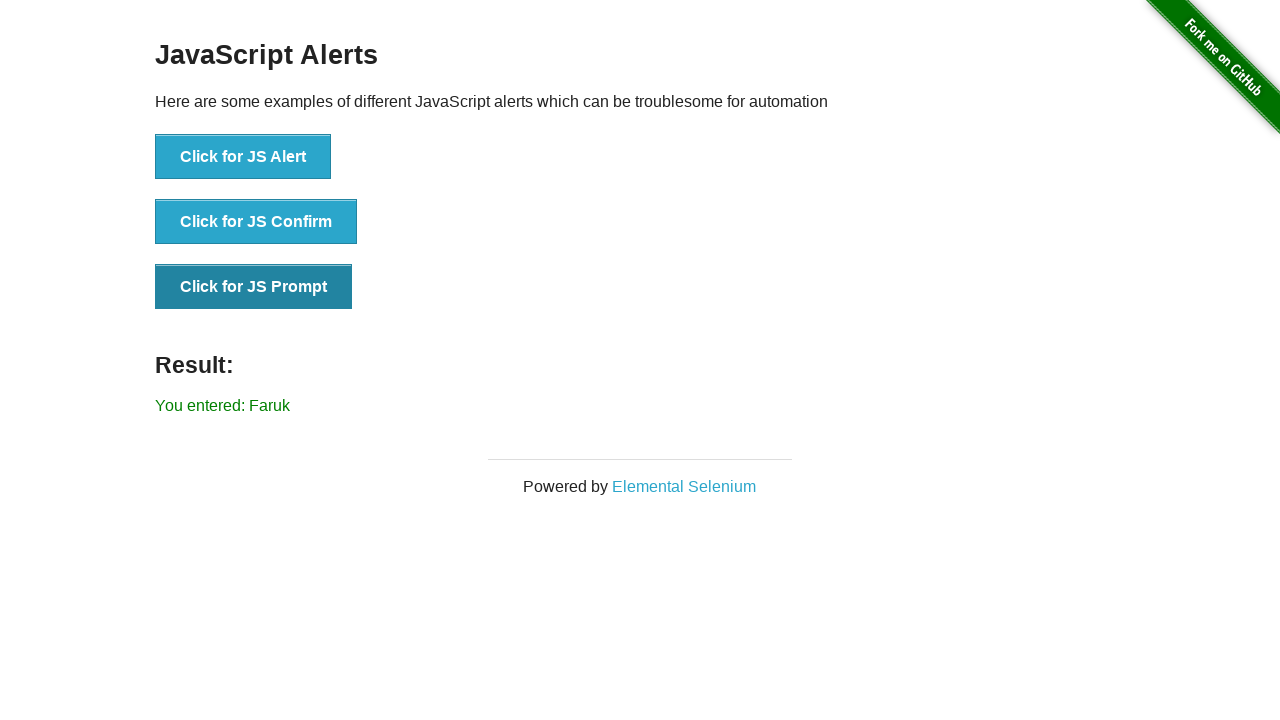